Tests a simple form submission by filling in first name, last name, city, and country fields, then clicking the submit button.

Starting URL: http://suninjuly.github.io/simple_form_find_task.html

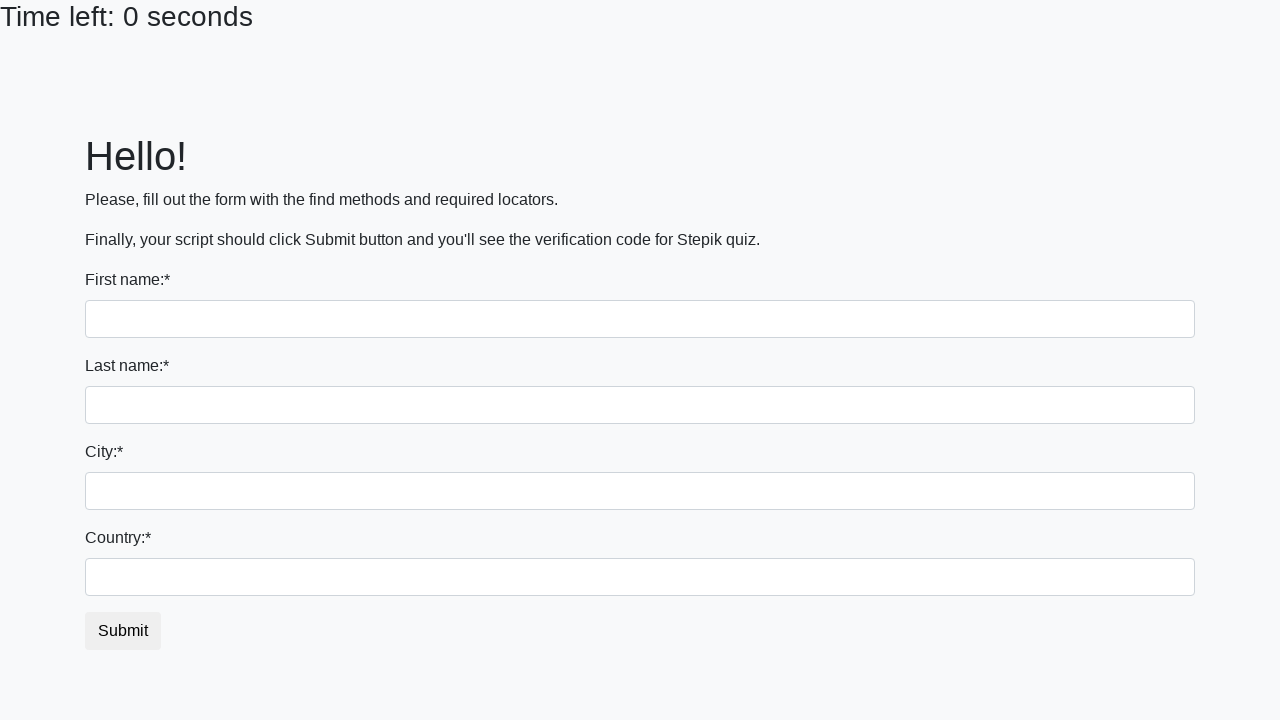

Filled first name field with 'Ivan' on input[name='first_name']
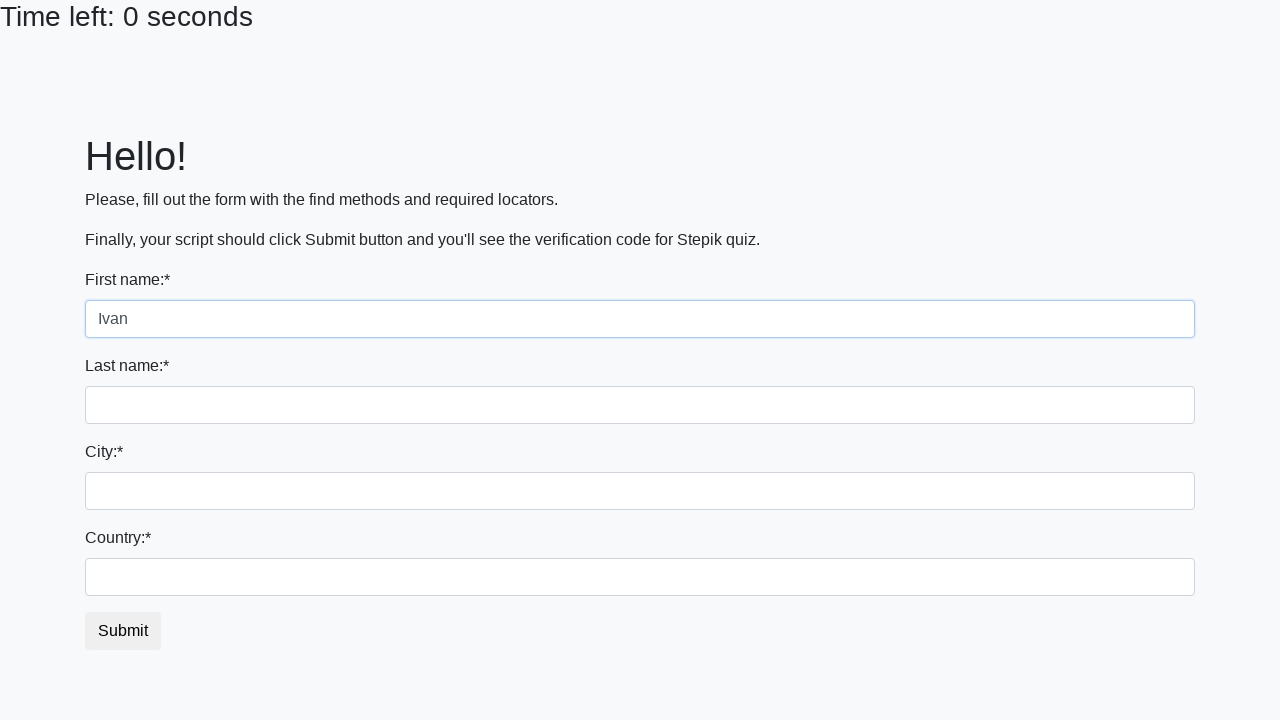

Filled last name field with 'Petrov' on input[name='last_name']
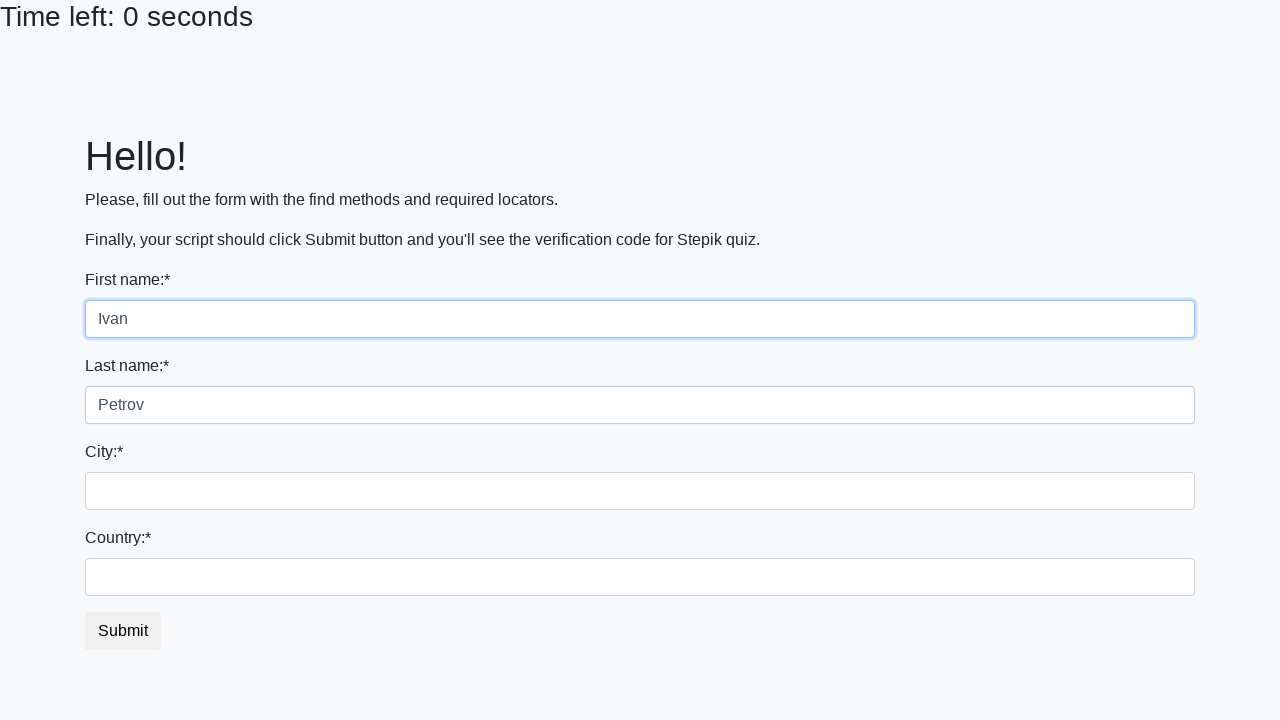

Filled city field with 'Smolensk' on .city
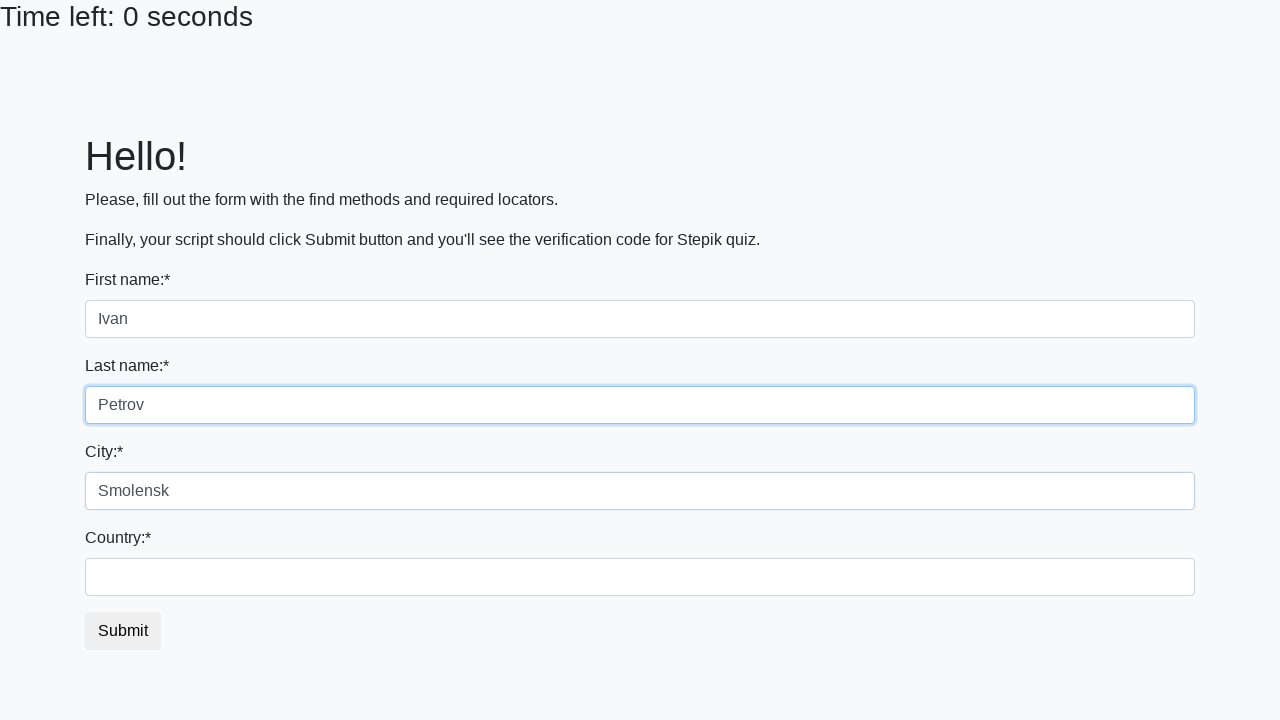

Filled country field with 'Russia' on #country
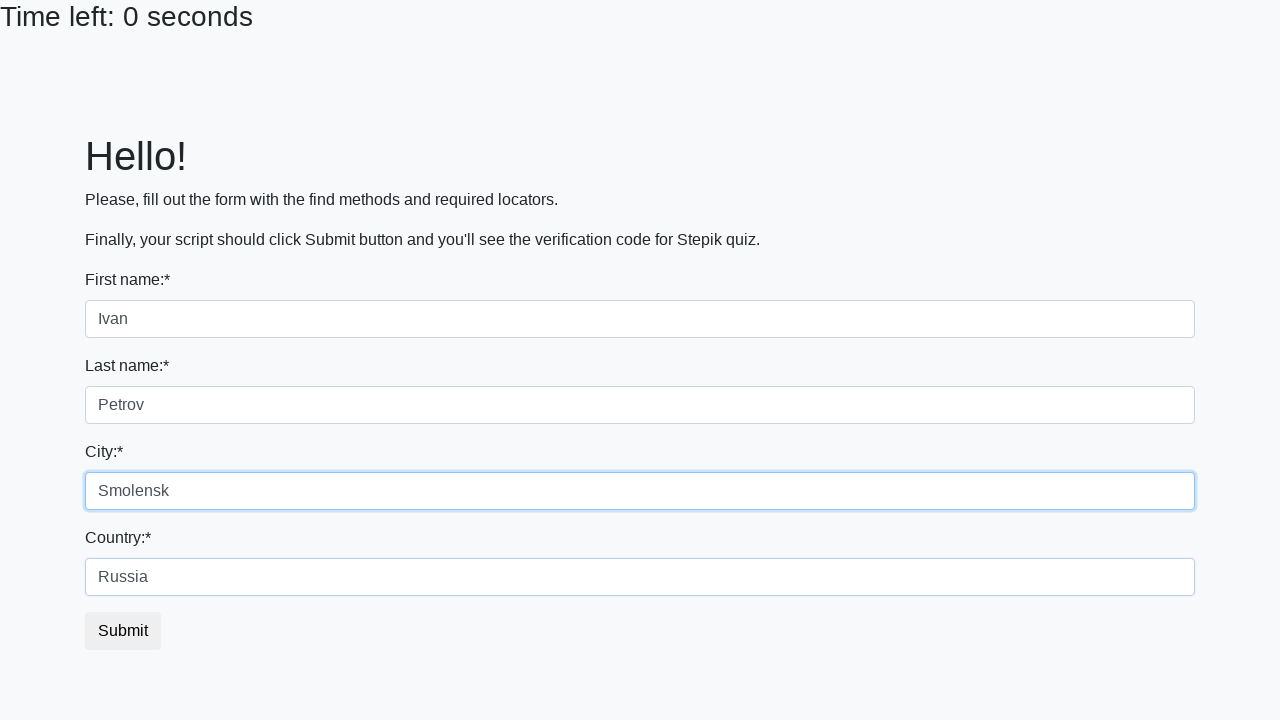

Clicked submit button to complete form submission at (123, 631) on button.btn
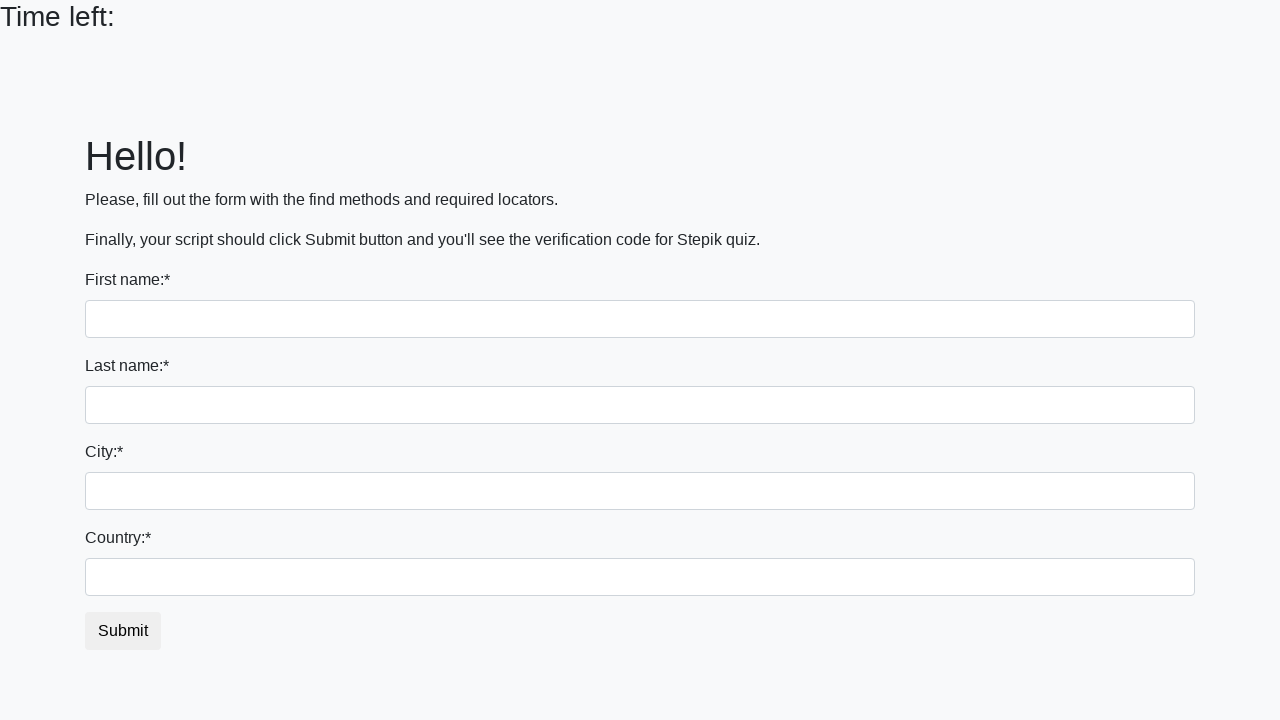

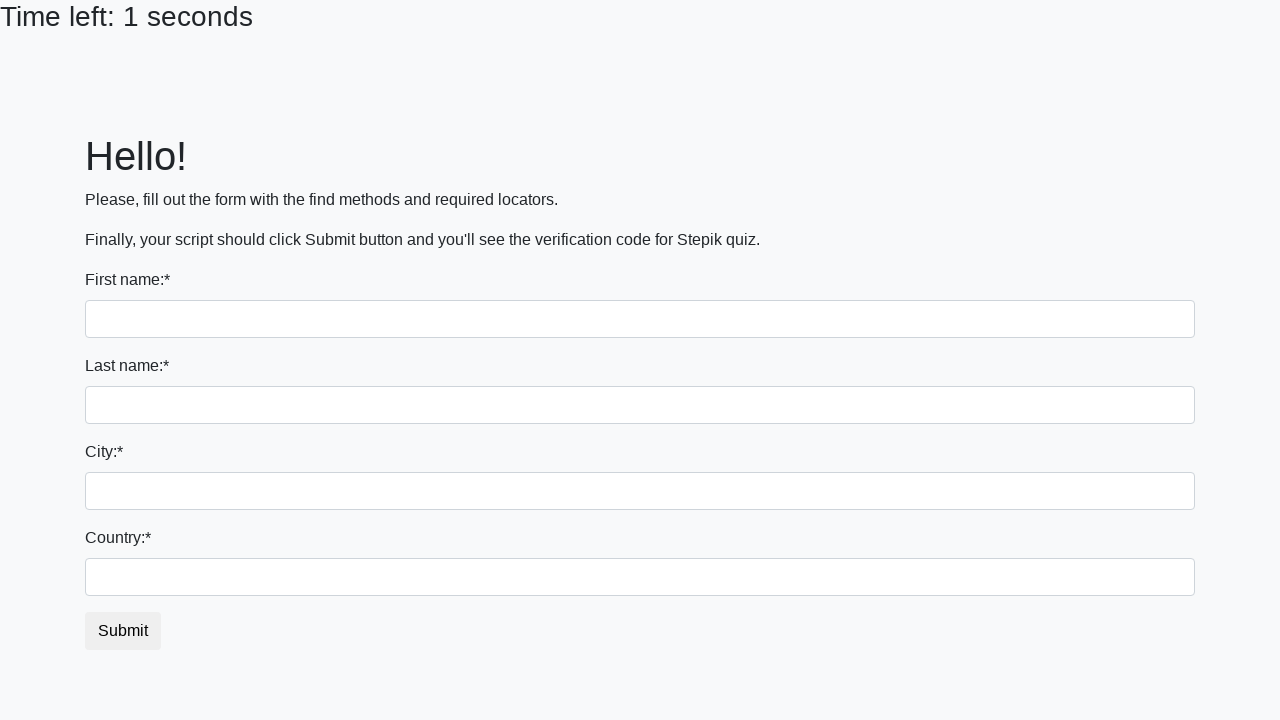